Tests navigation to the .NET Installation page via the .NET link on the landing page.

Starting URL: https://playwright.dev/

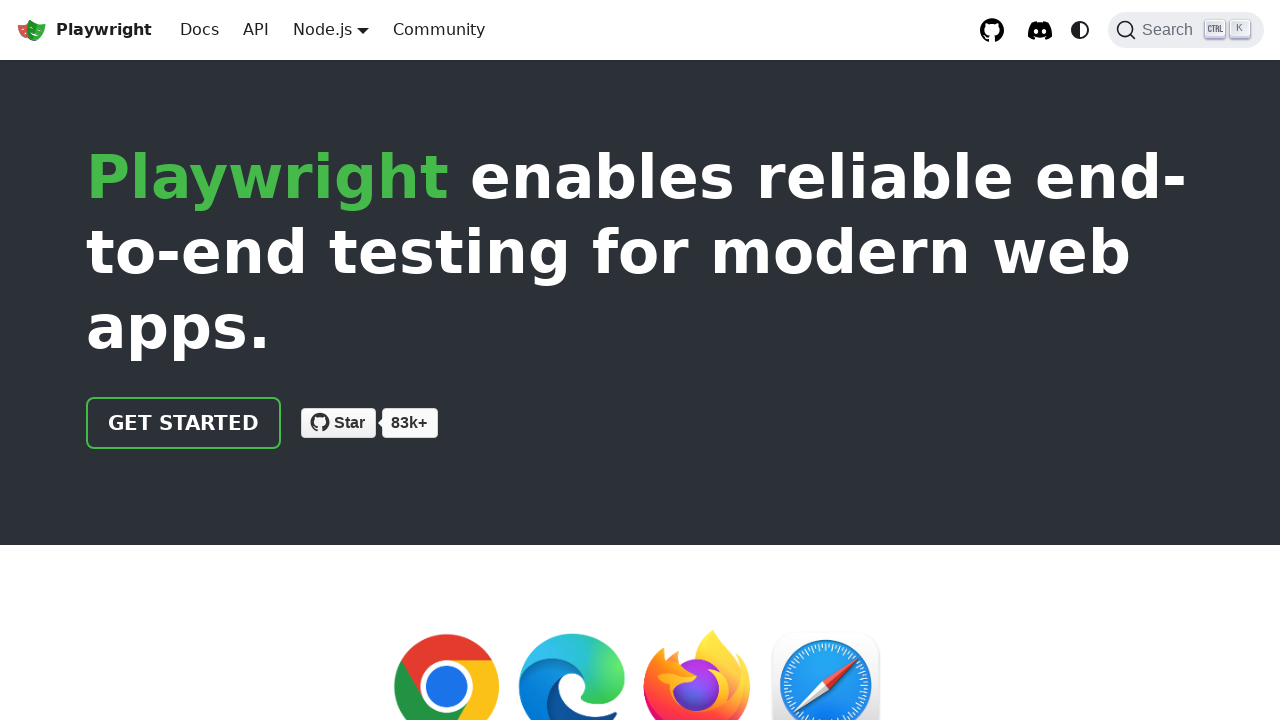

Clicked .NET link on landing page at (170, 360) on xpath=//a[@href="https://playwright.dev/dotnet/docs/intro"]
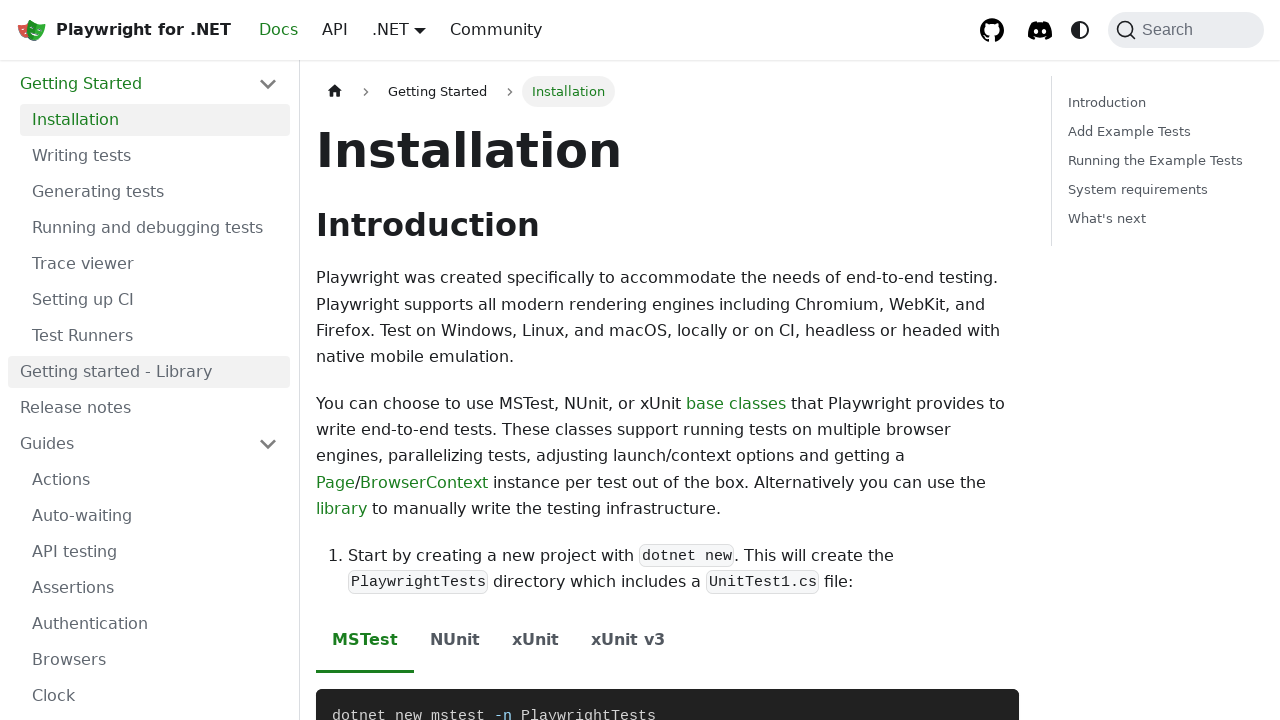

.NET Installation page loaded with heading element
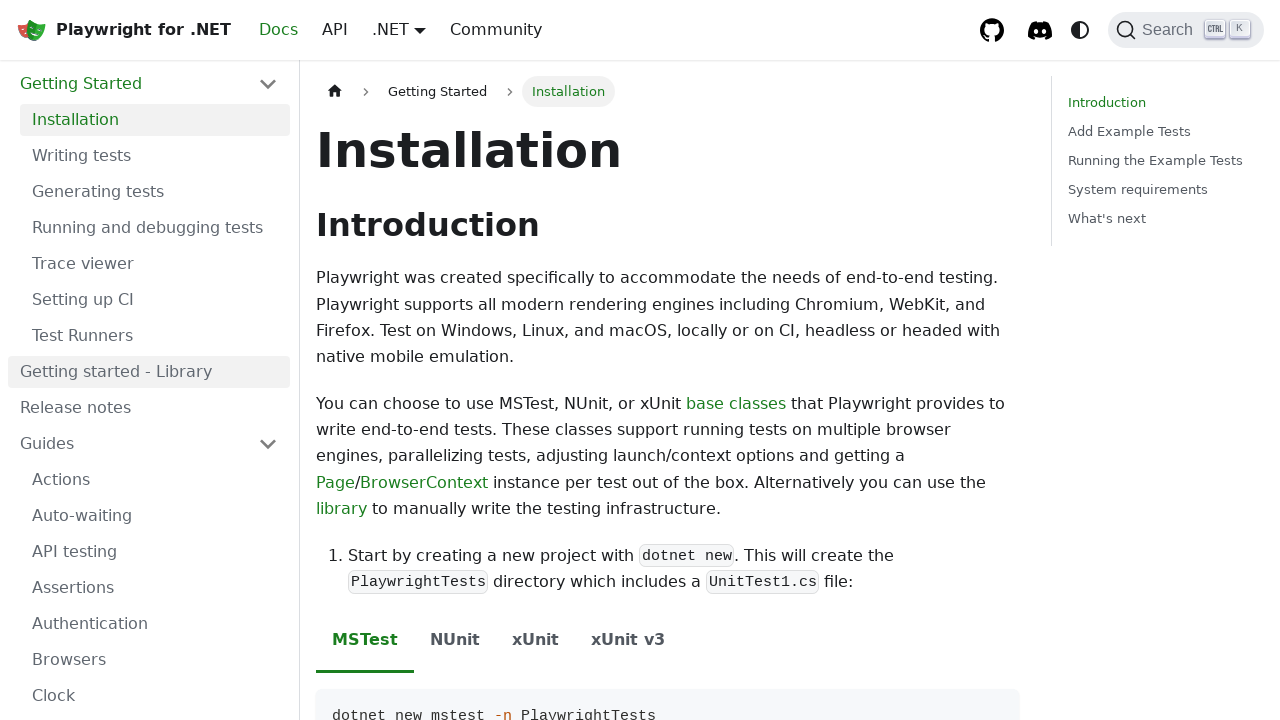

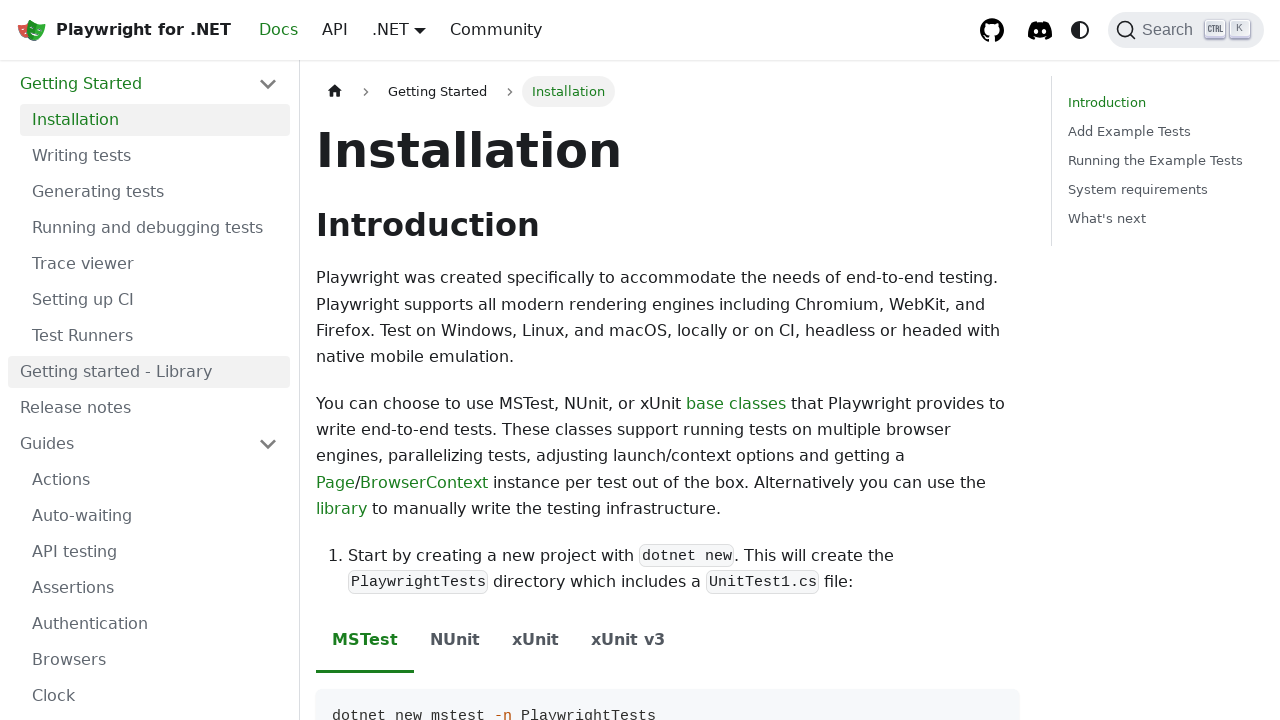